Tests double-click functionality on a Copy Text button on a test automation practice website

Starting URL: http://testautomationpractice.blogspot.com/

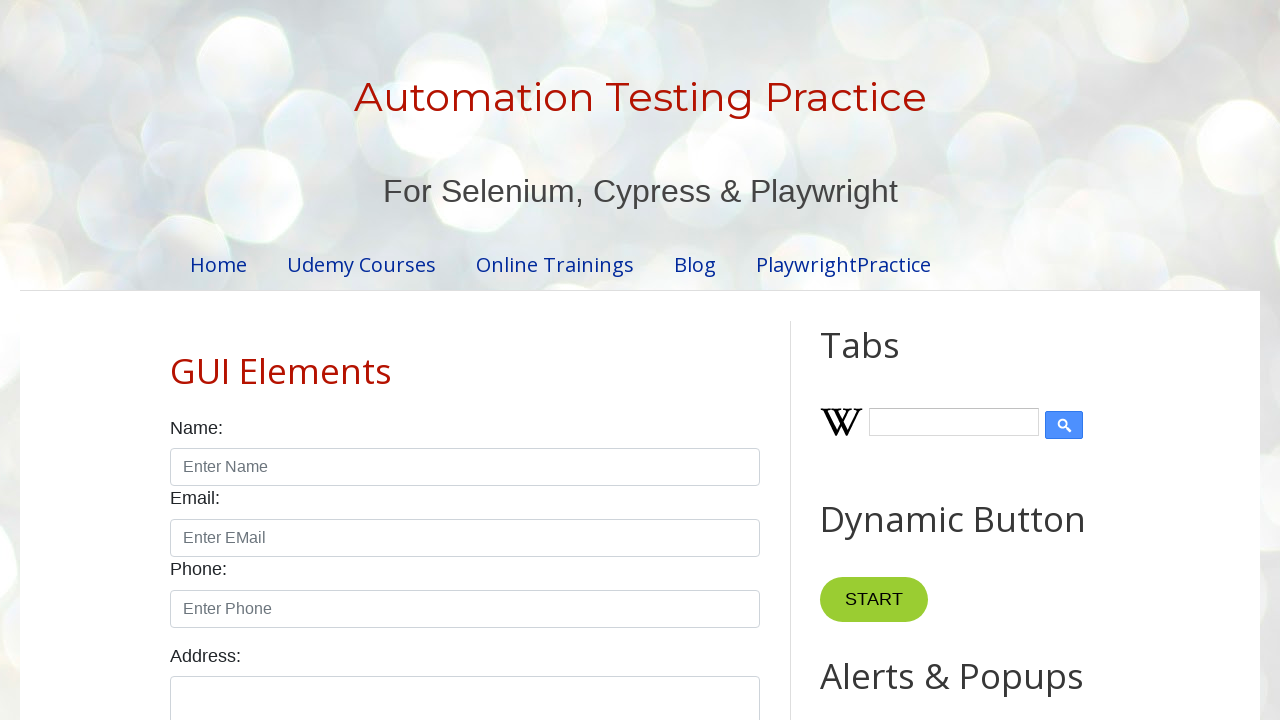

Located the Copy Text button using XPath selector
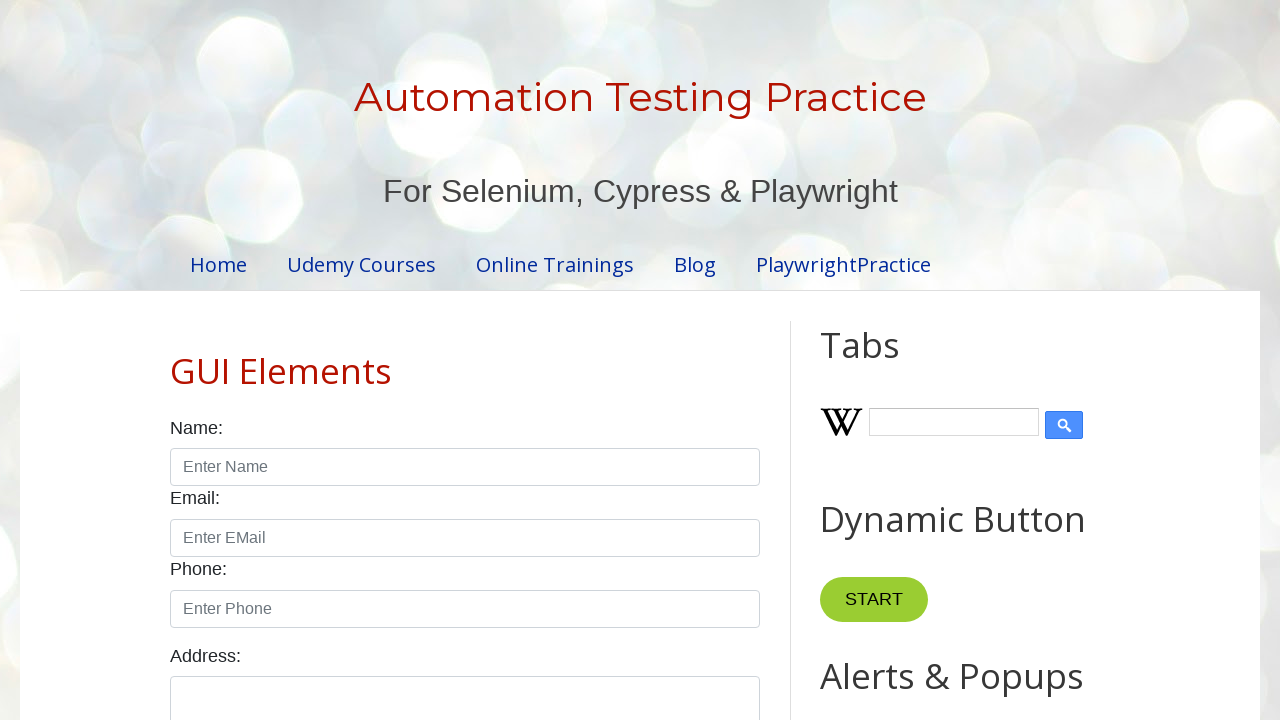

Double-clicked the Copy Text button at (885, 360) on xpath=//button[contains(text(),'Copy Text')]
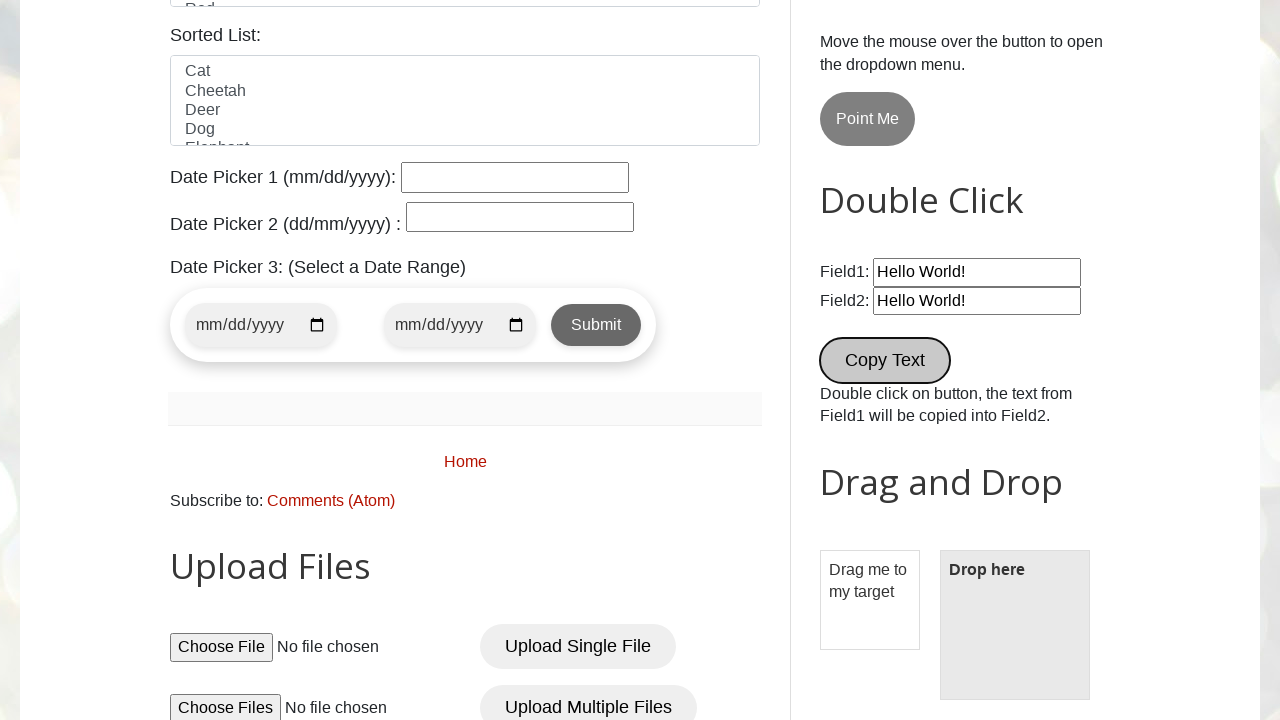

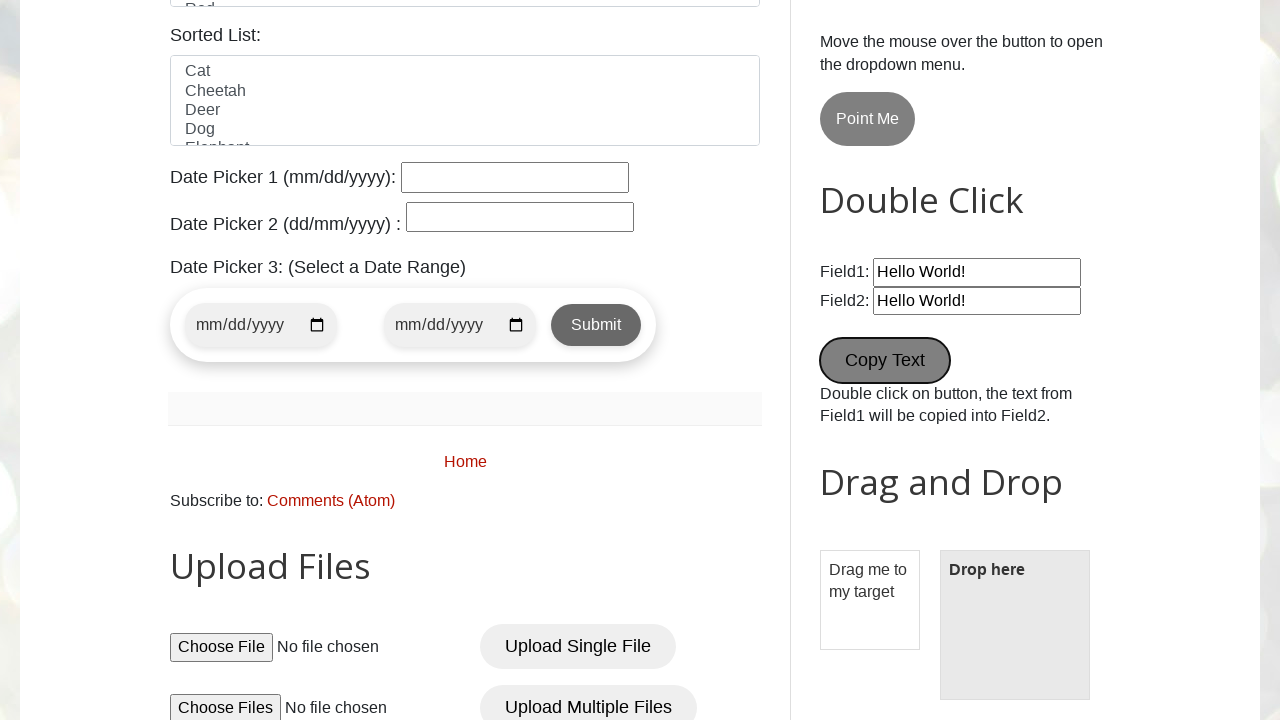